Tests selecting "Other" option from the "Select One" dropdown and verifies the selection

Starting URL: https://demoqa.com/select-menu

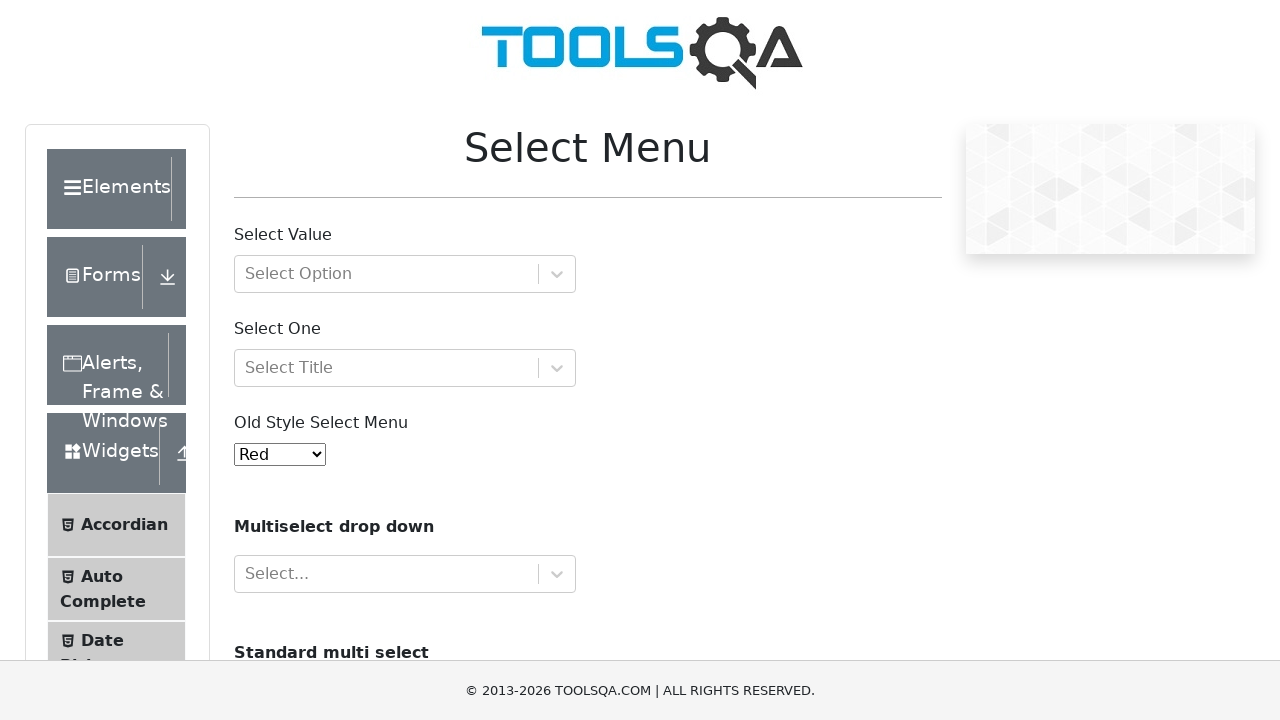

Clicked on the 'Select One' dropdown to open it at (405, 368) on #selectOne
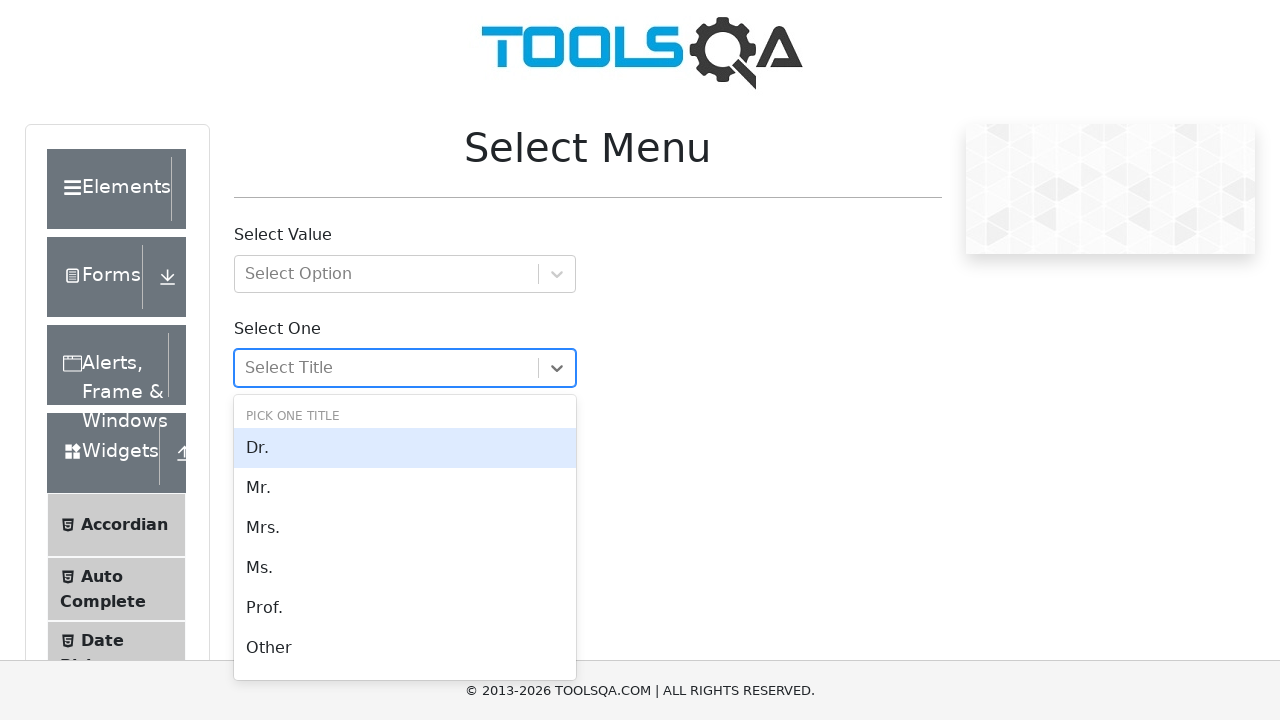

Selected 'Other' option from the dropdown at (405, 648) on text=Other
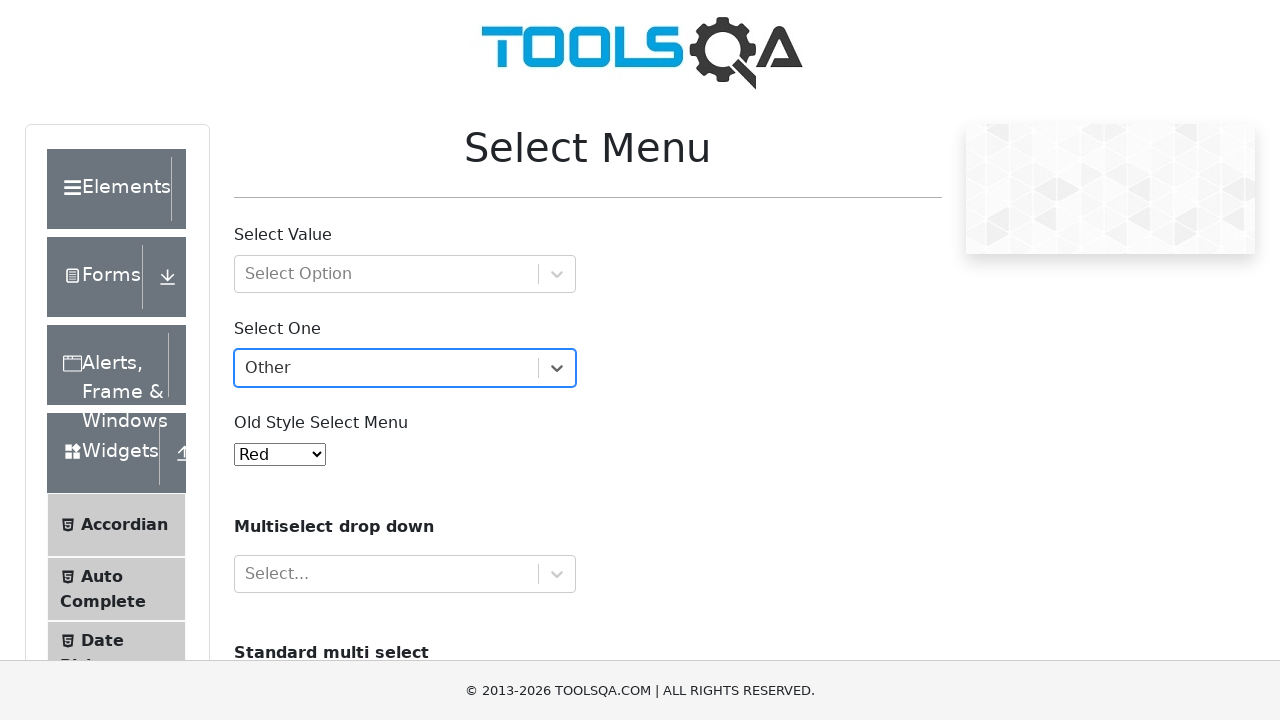

Verified that 'Other' option is displayed as the selection
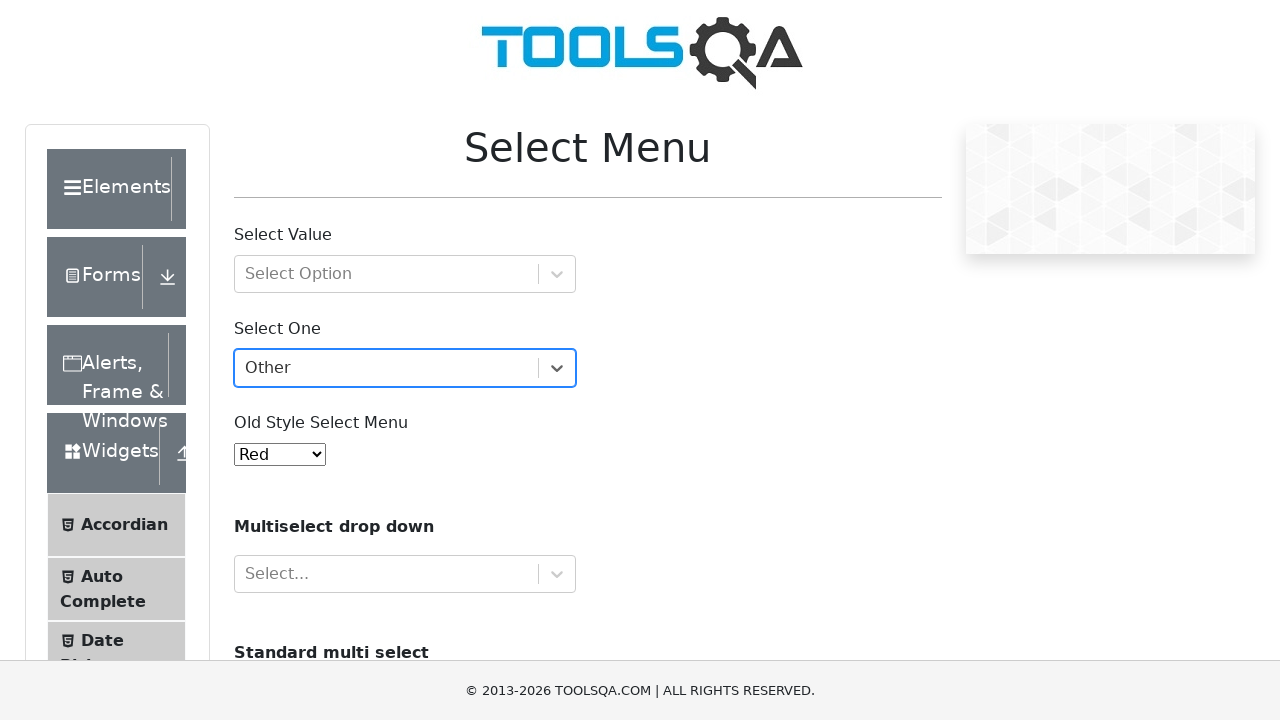

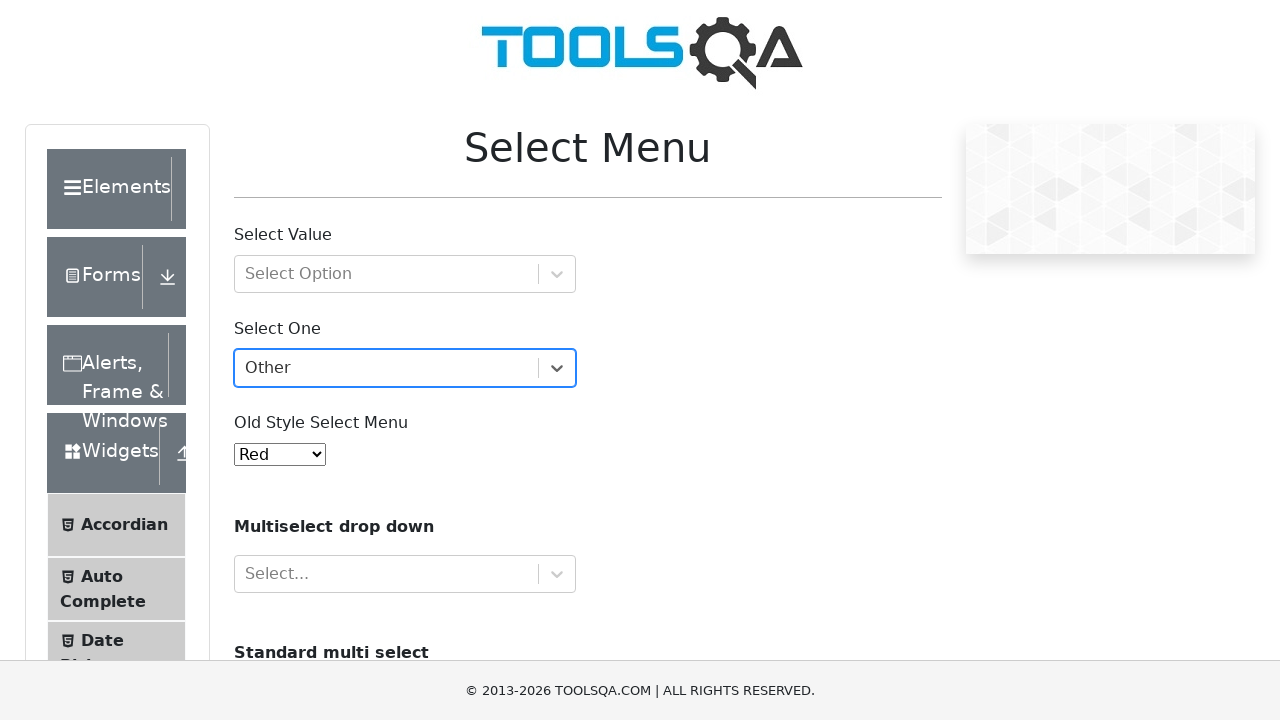